Tests dropdown selection functionality by selecting options using different methods: by index, by value, and by visible text

Starting URL: https://the-internet.herokuapp.com/dropdown

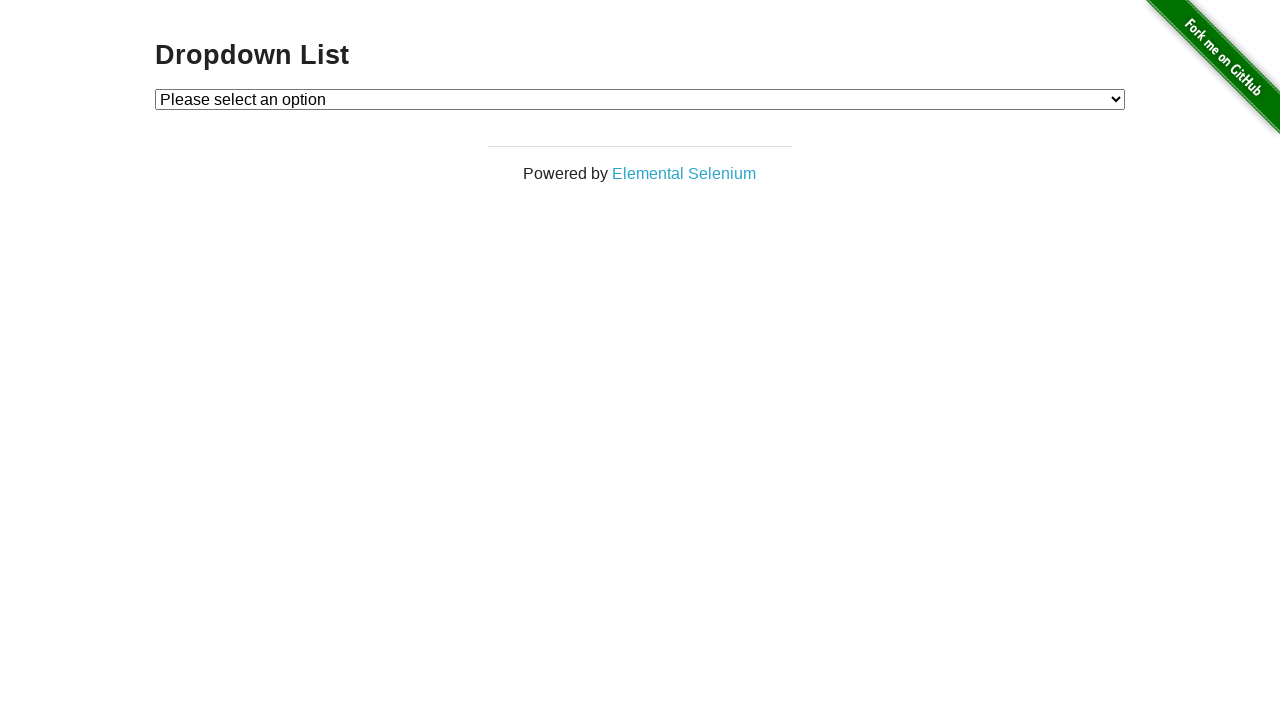

Navigated to dropdown selection test page
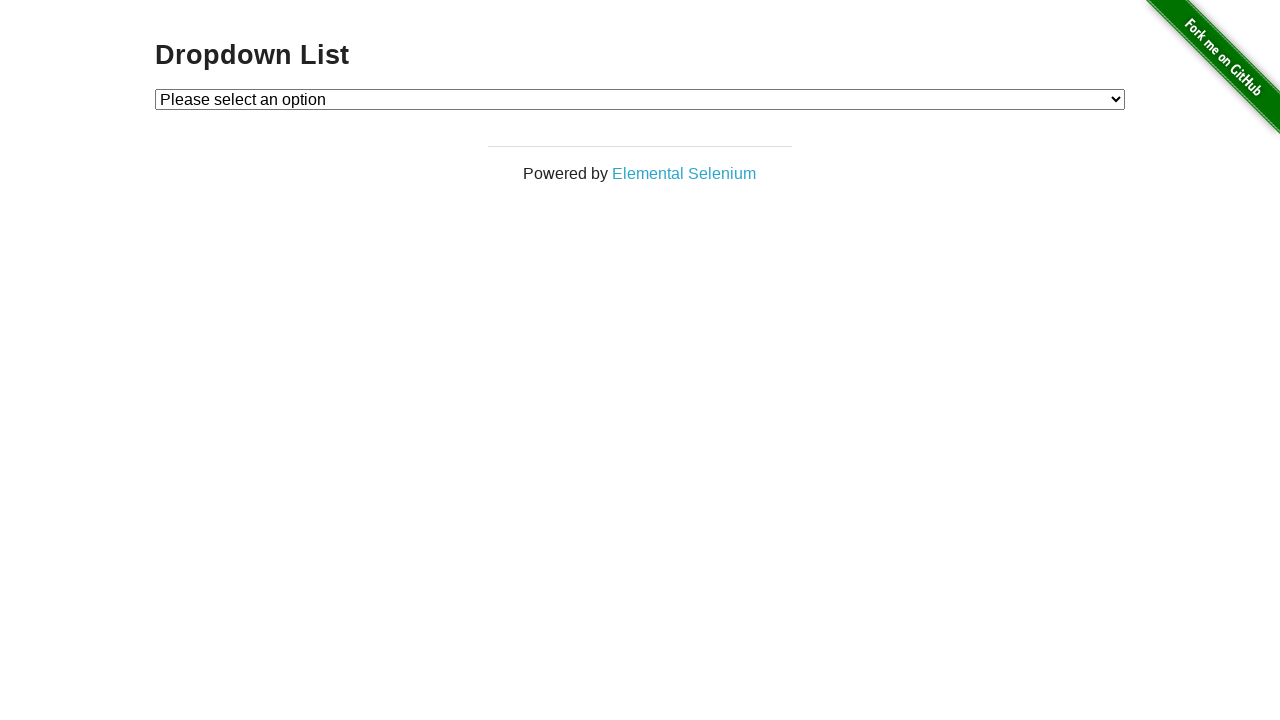

Located dropdown element
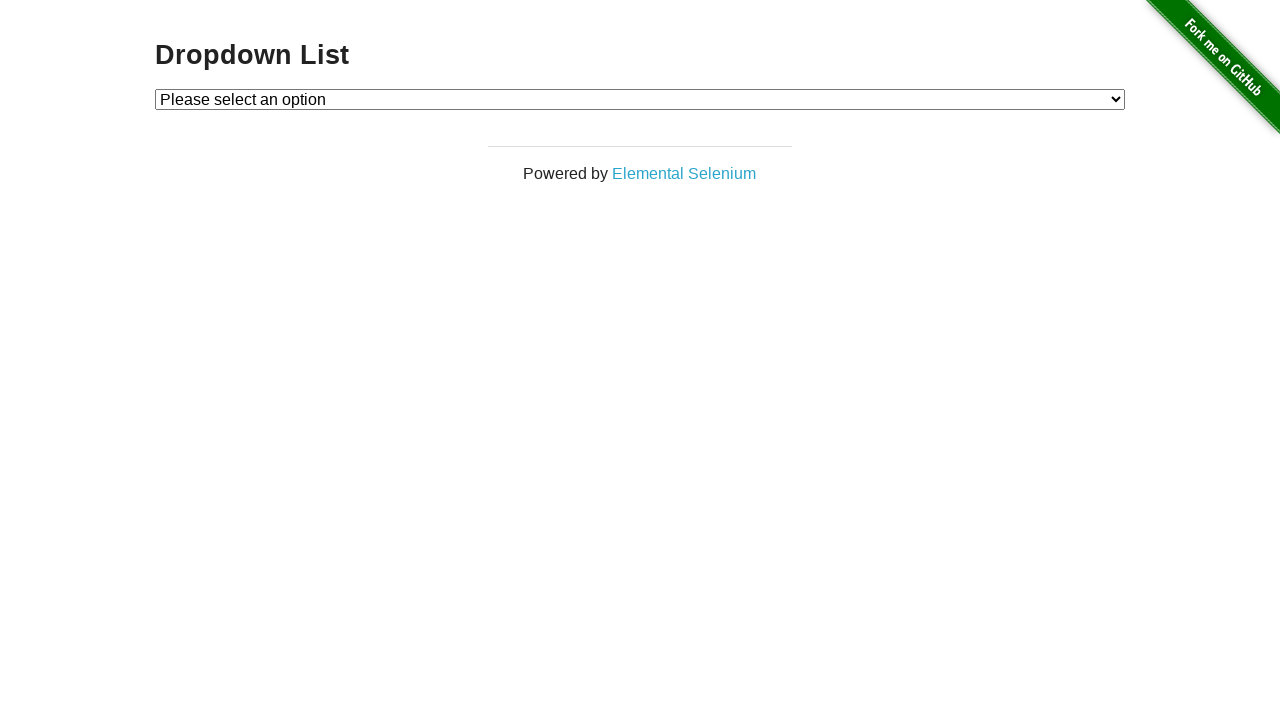

Selected Option 1 by index on #dropdown
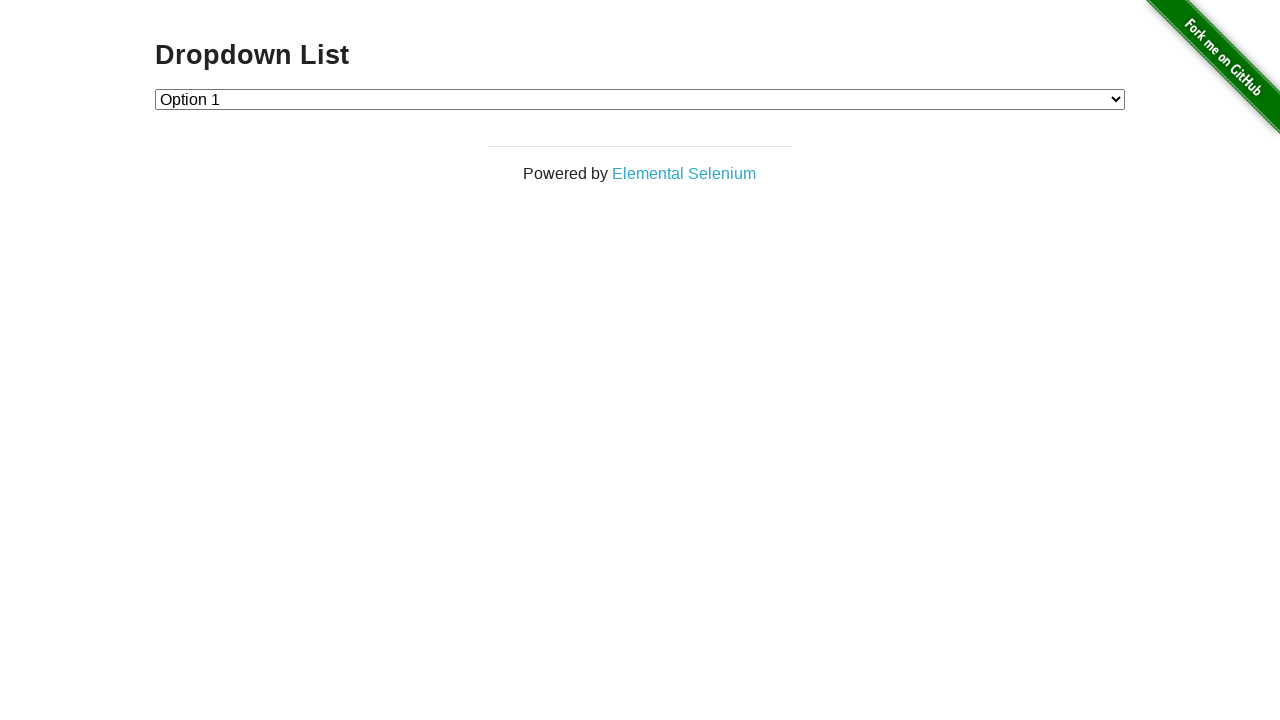

Selected Option 2 by value attribute on #dropdown
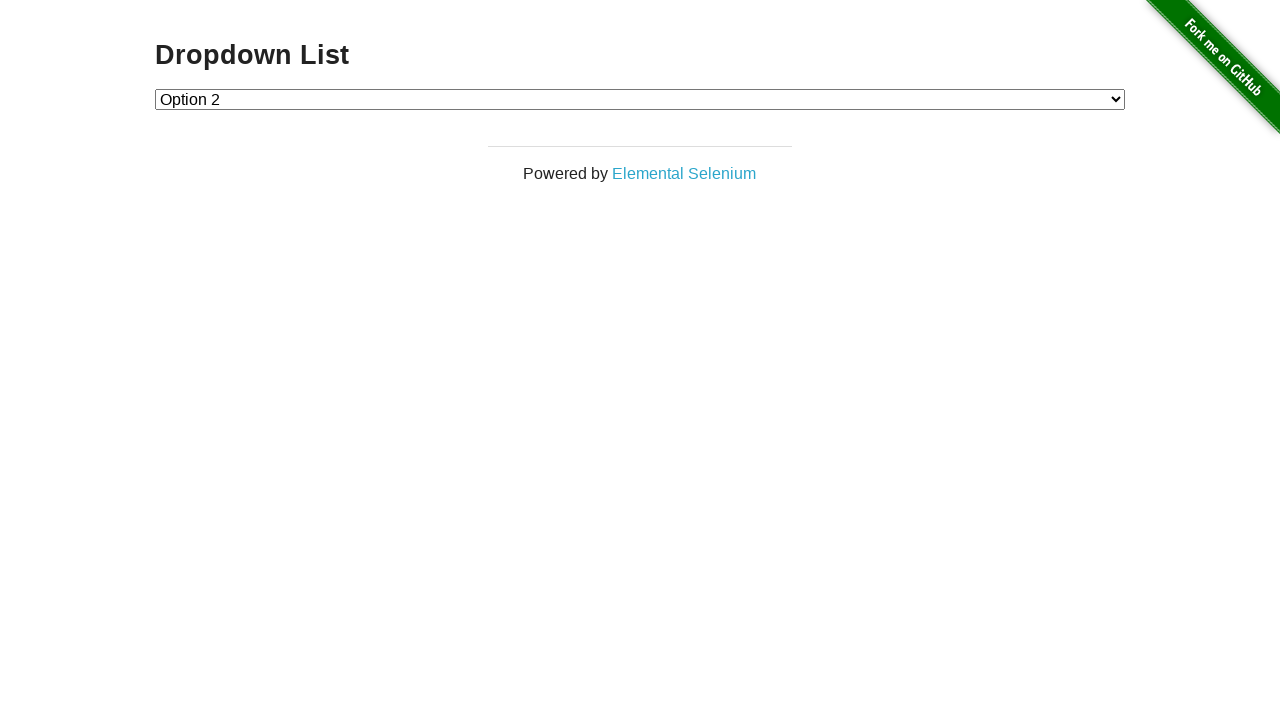

Selected Option 1 by visible text label on #dropdown
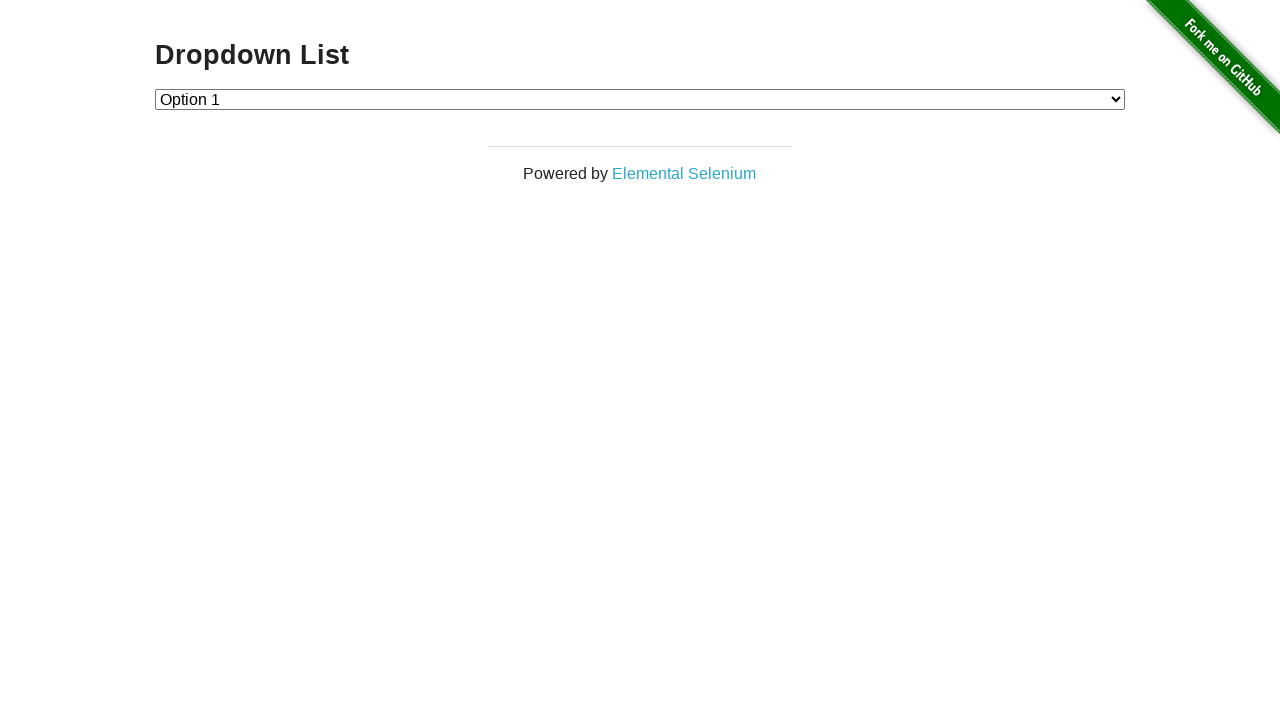

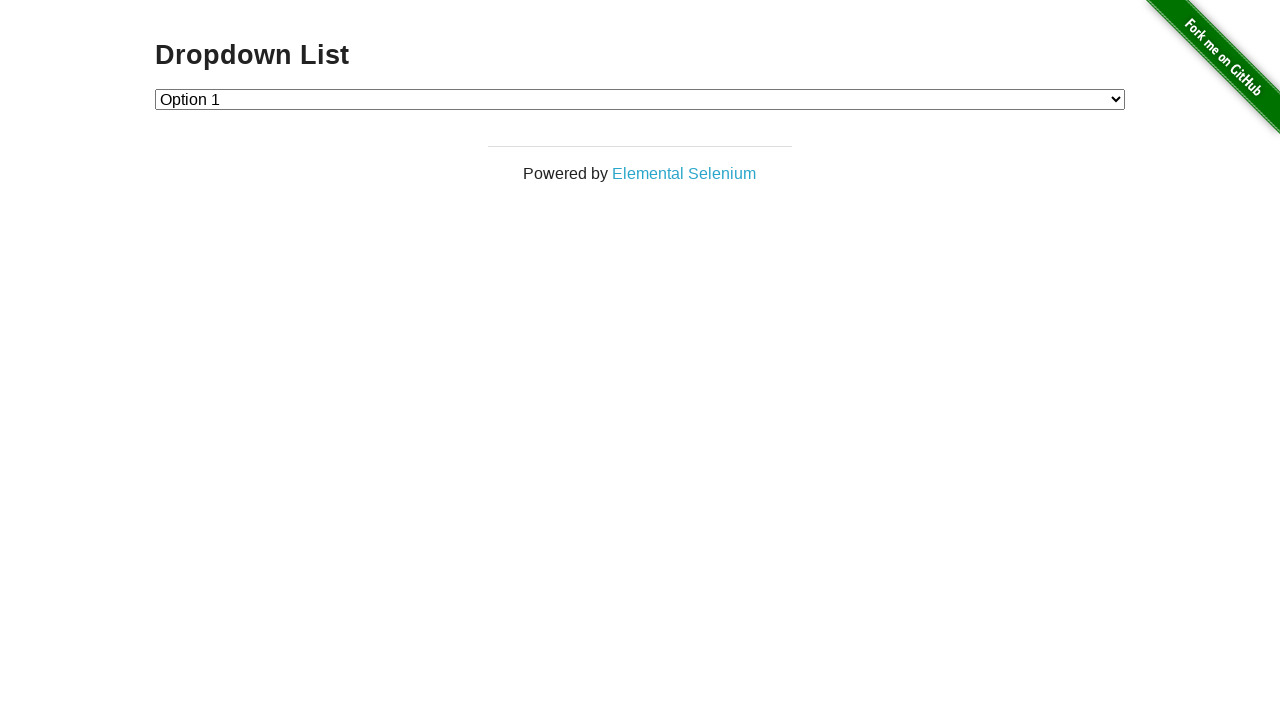